Tests dynamic controls page by clicking the Remove button and verifying that the "It's gone!" message is displayed

Starting URL: https://the-internet.herokuapp.com/dynamic_controls

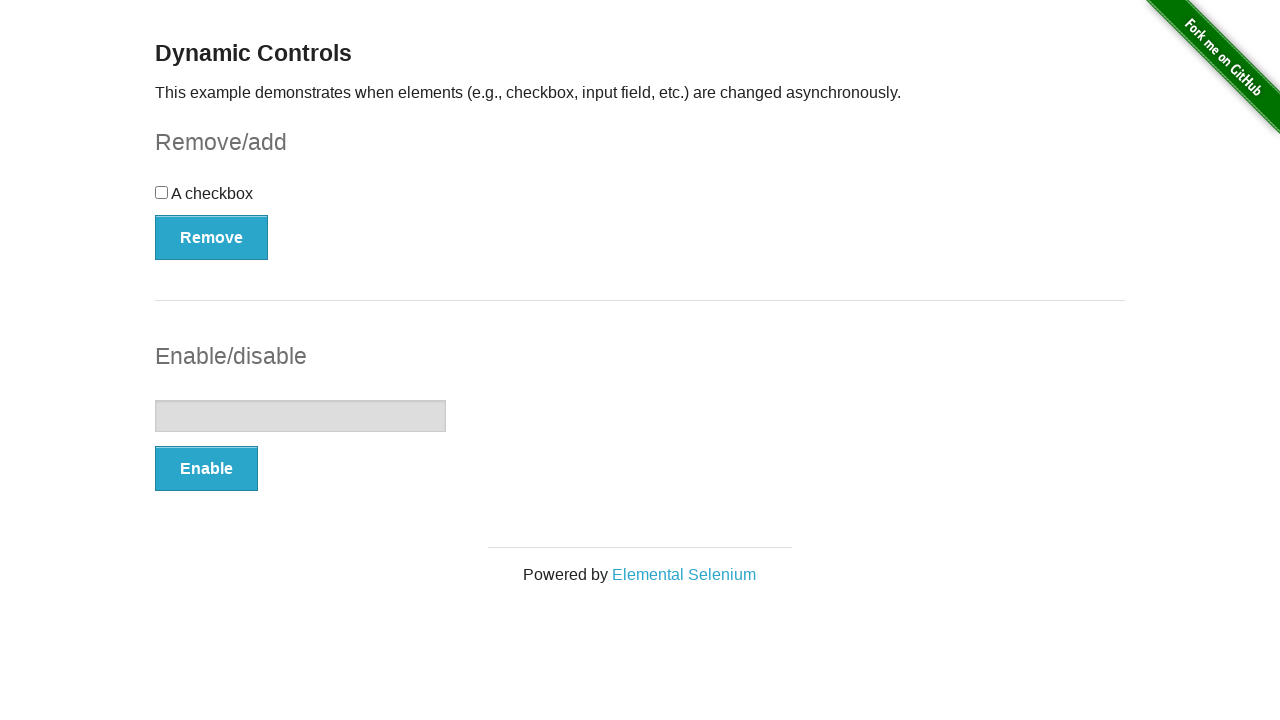

Clicked the Remove button at (212, 237) on xpath=//button[text()='Remove']
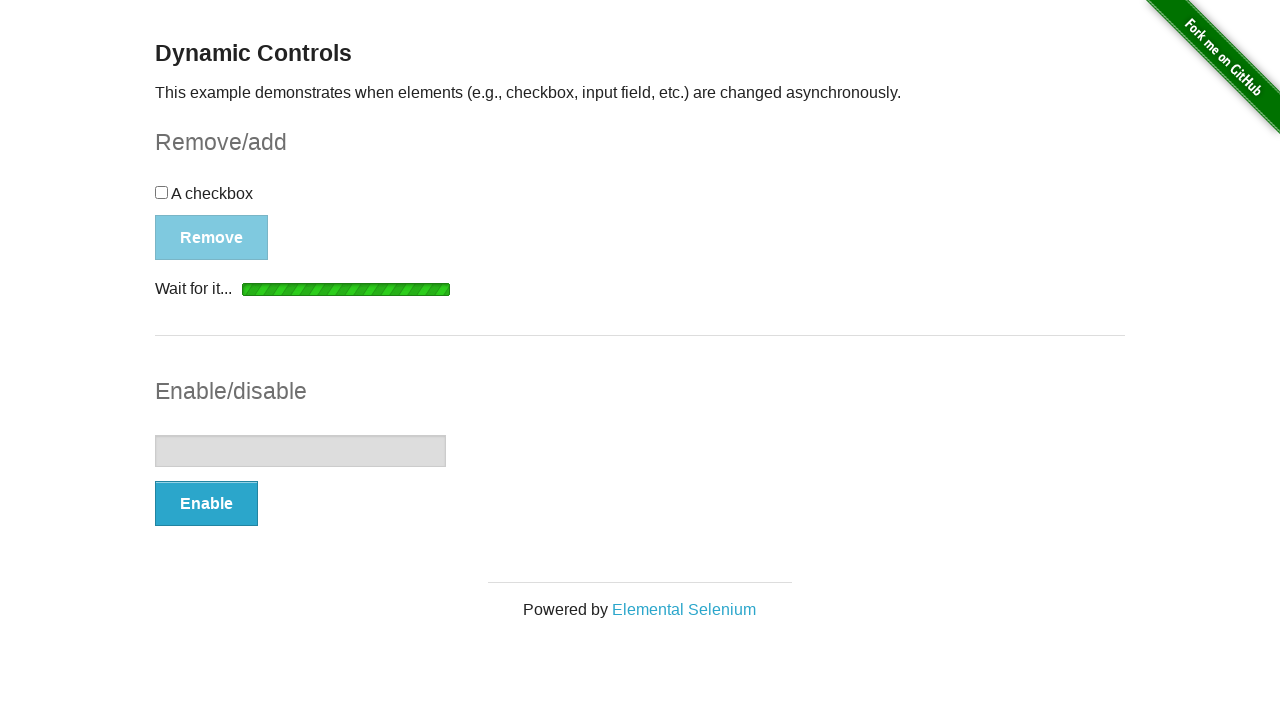

Waited for and found the "It's gone!" message element
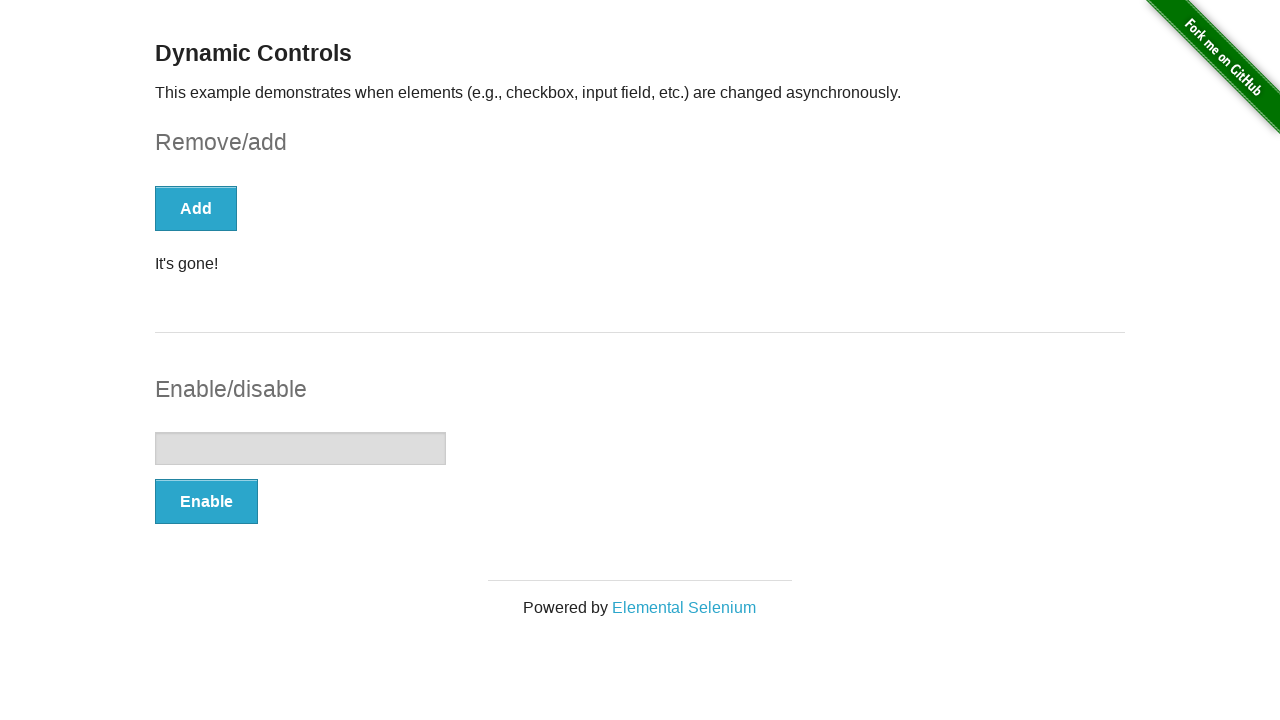

Verified that the "It's gone!" message is visible
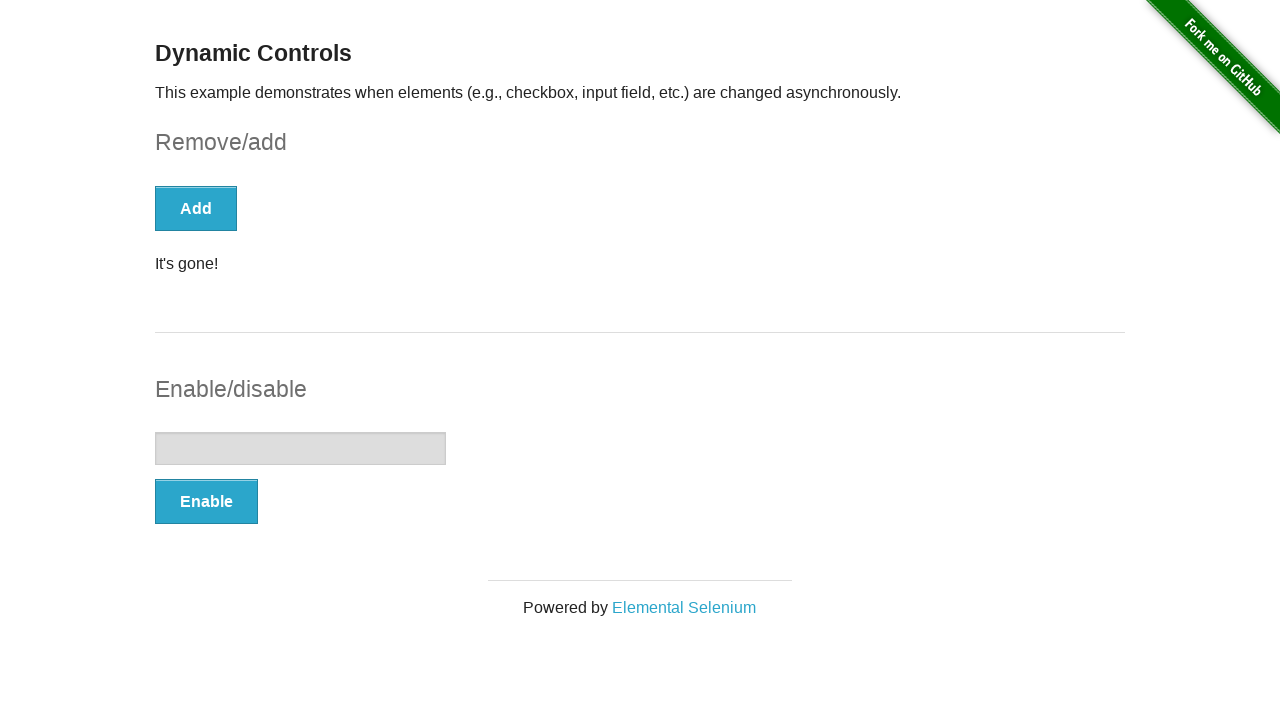

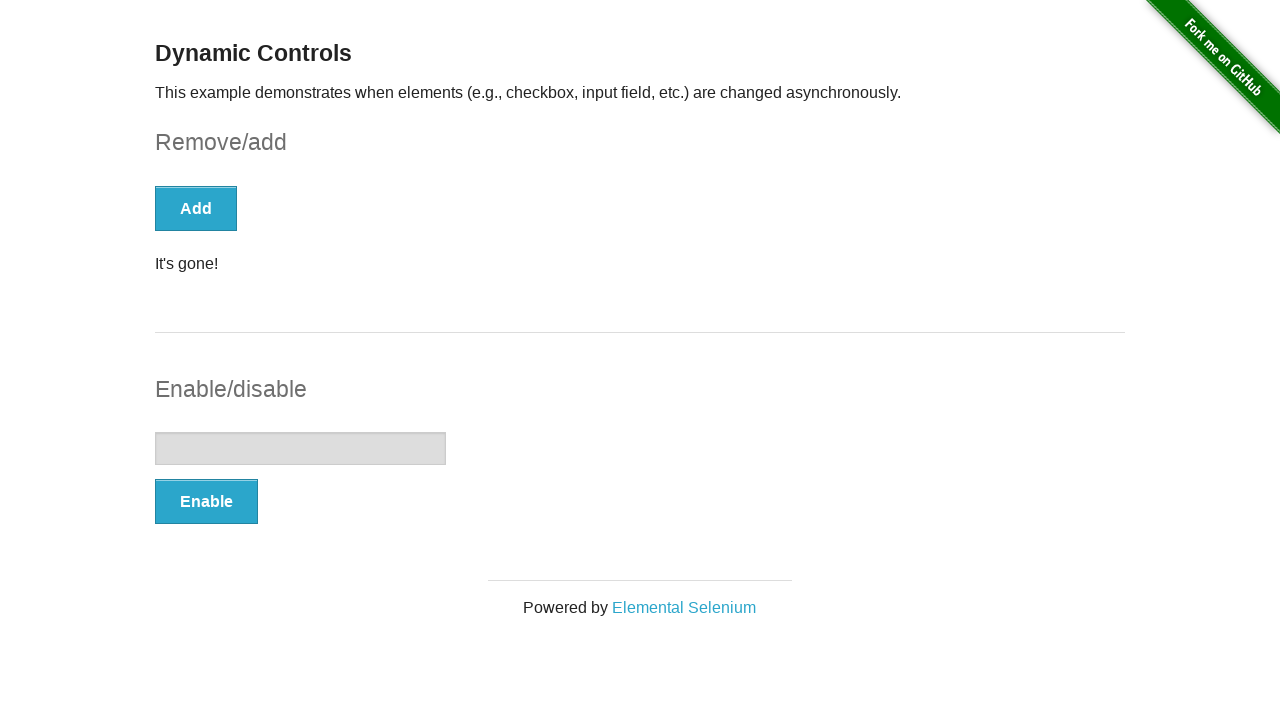